Tests browser navigation actions including clicking a link, navigating back, forward, and refreshing the page

Starting URL: https://krninformatix.com/

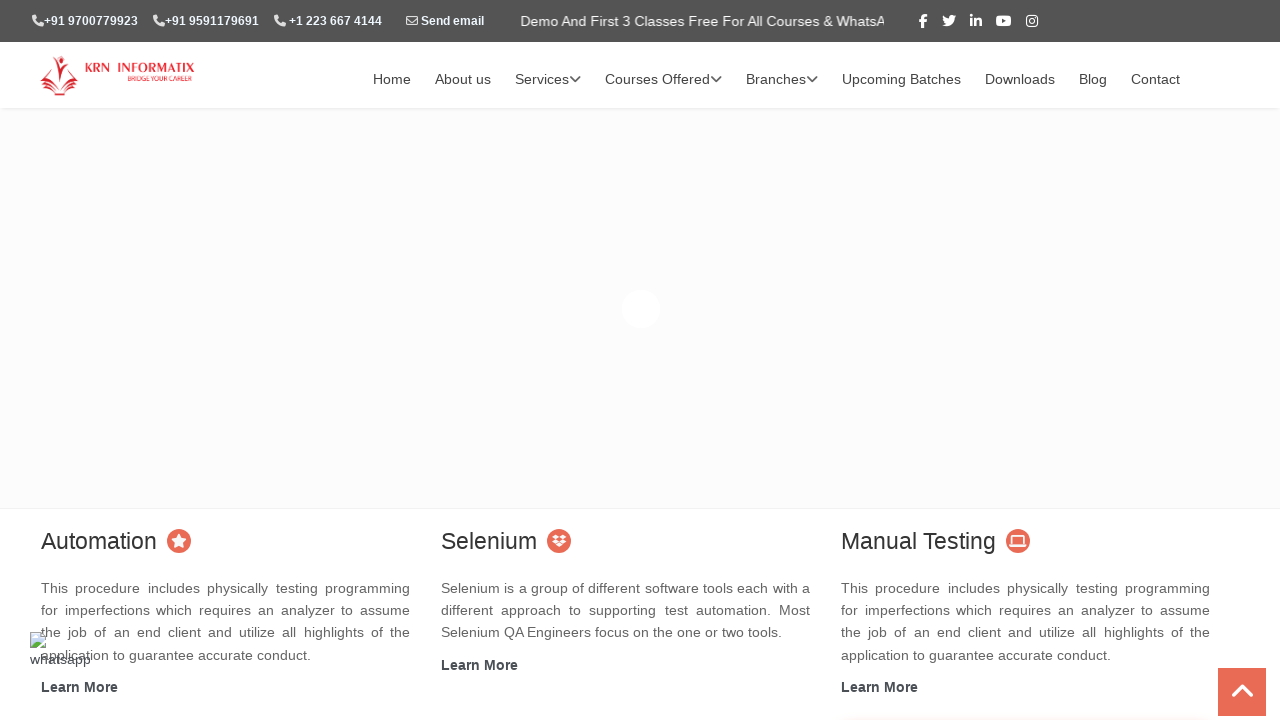

Clicked 'About us' link at (463, 80) on xpath=//a[text()='About us']
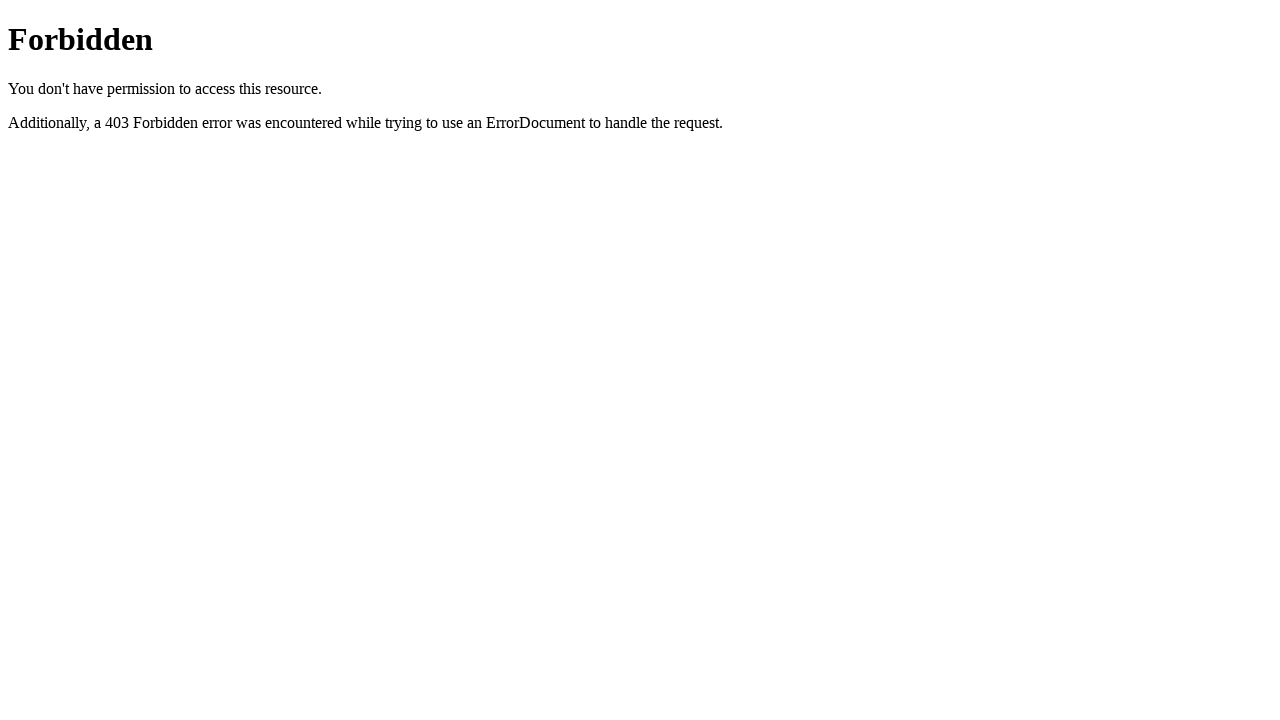

Navigated back to previous page
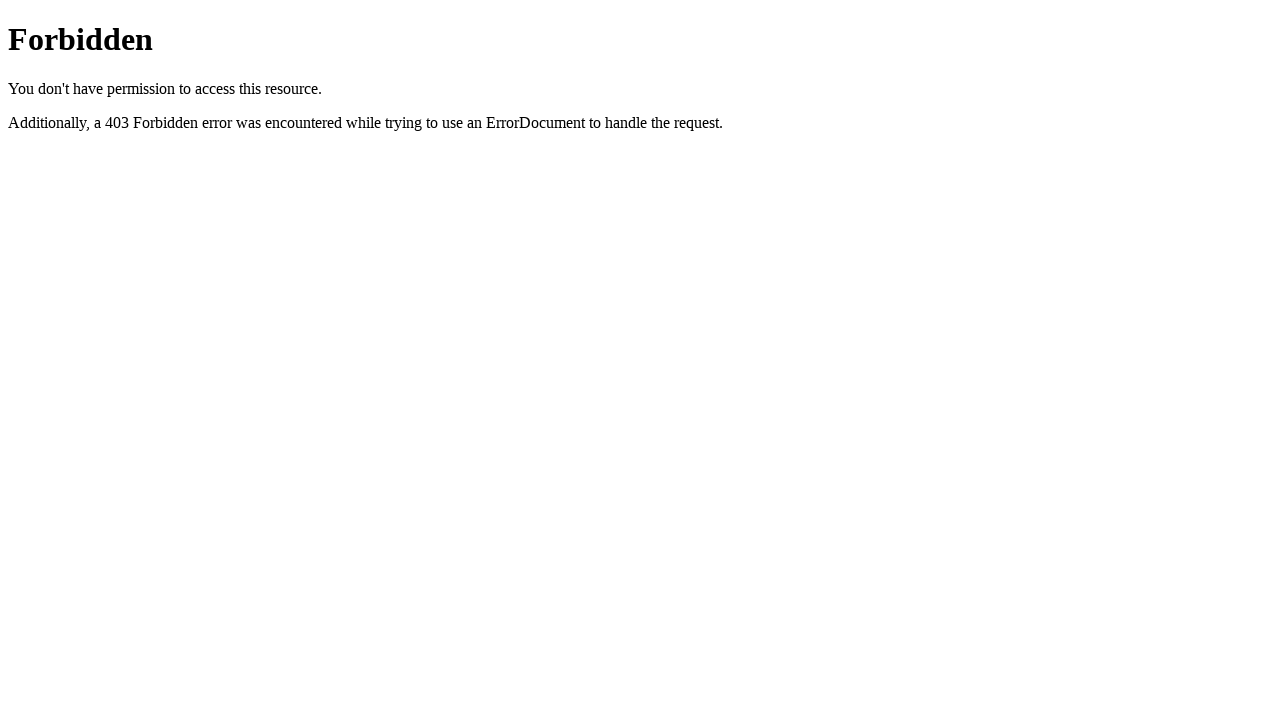

Navigated forward to 'About us' page
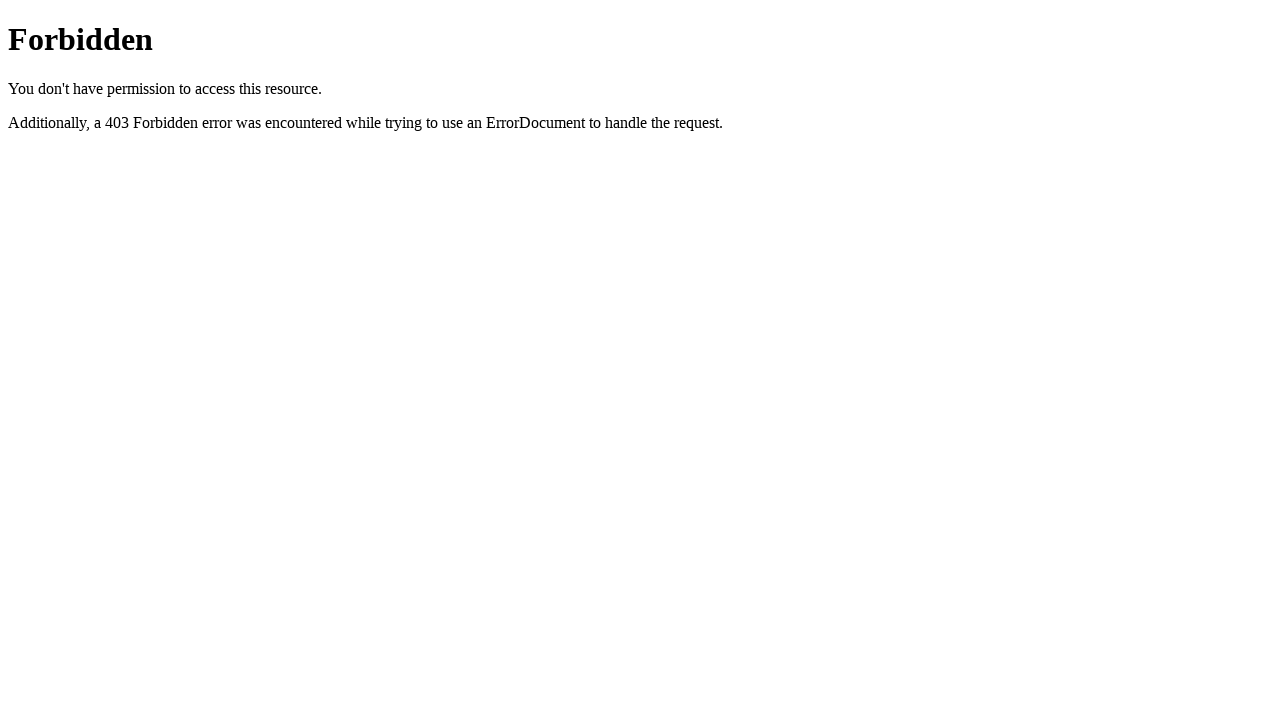

Refreshed the current page
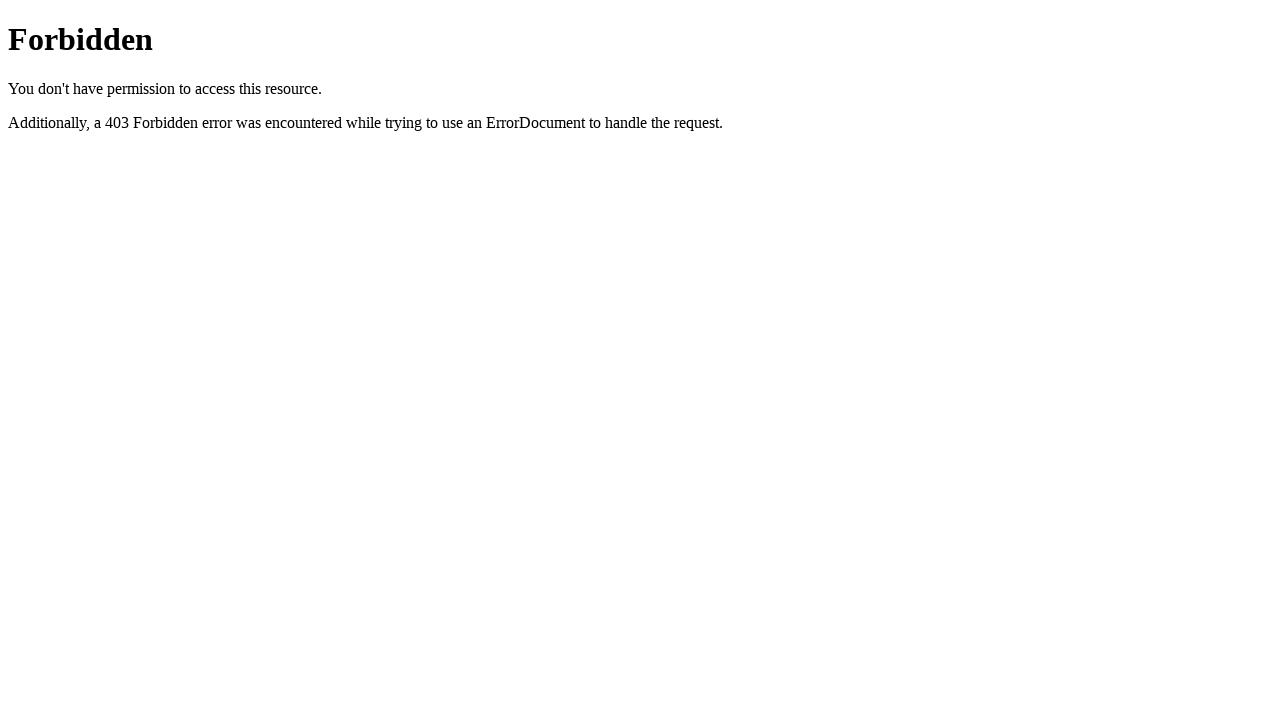

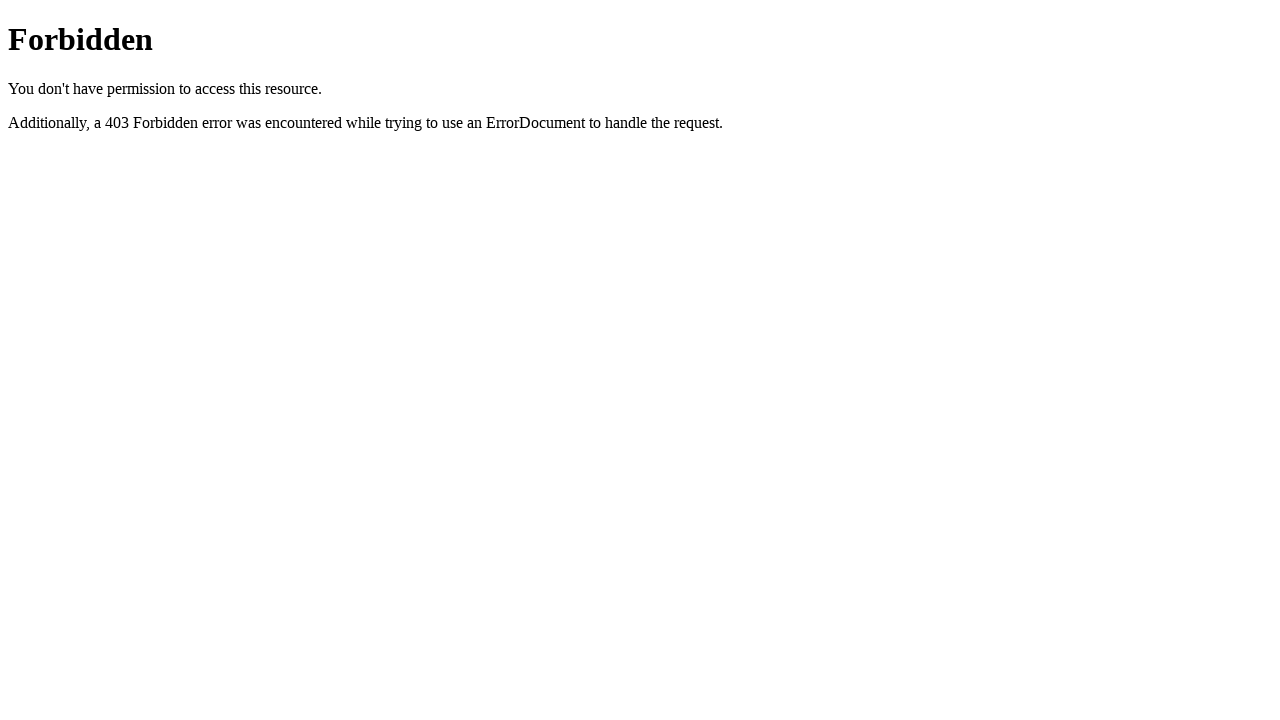